Tests the forgot password functionality by clicking the forgot password link and triggering the password reset button to display a temporary password message

Starting URL: https://rahulshettyacademy.com/locatorspractice/

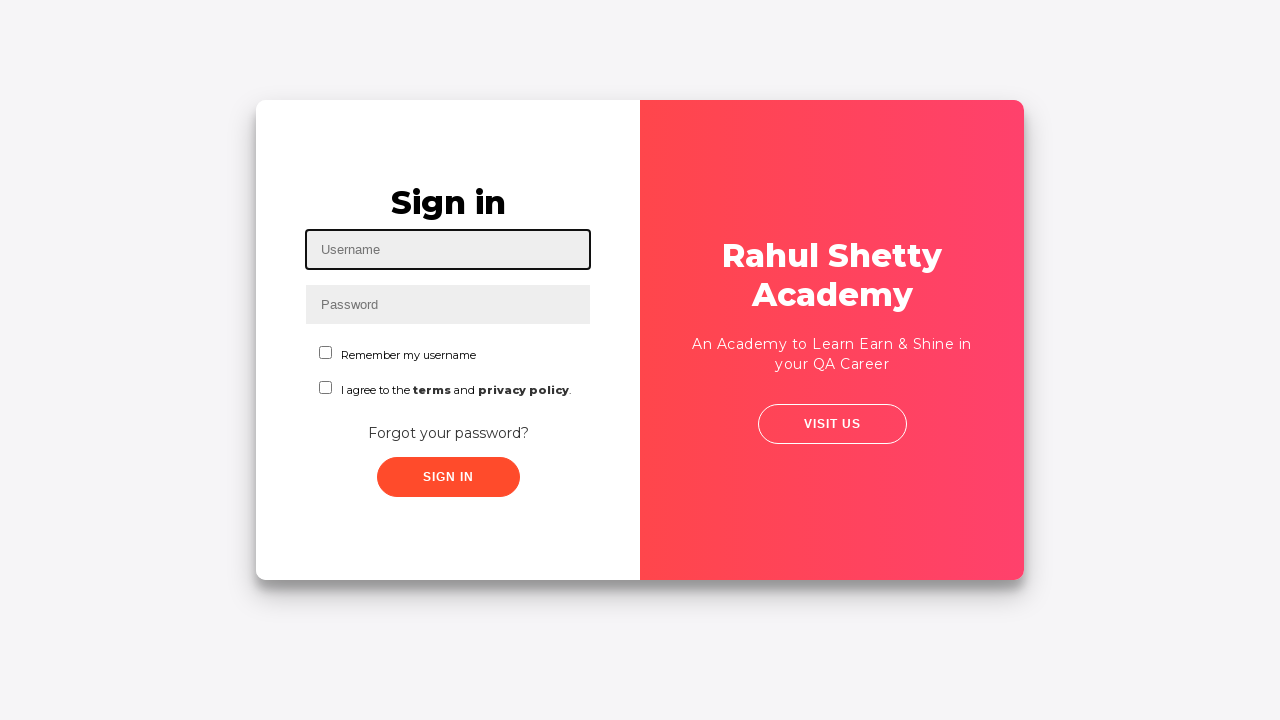

Clicked 'Forgot your password?' link at (448, 433) on text='Forgot your password?'
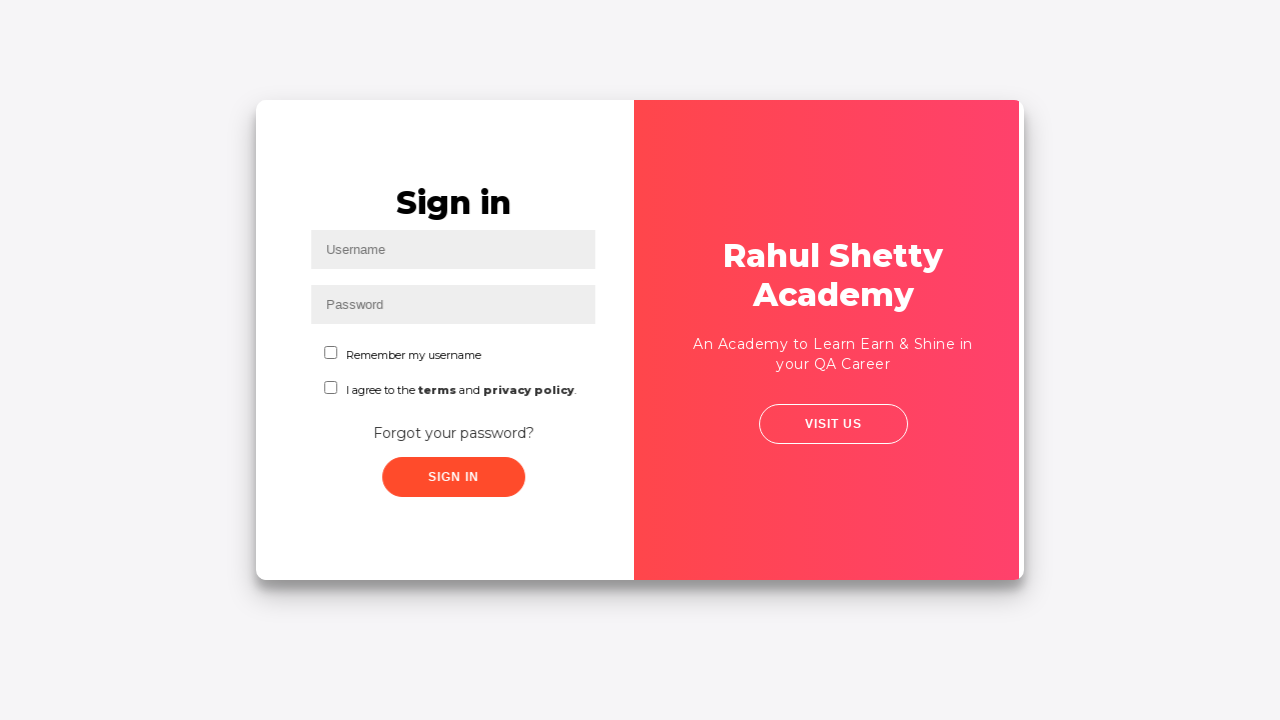

Waited 2 seconds for forgot password form to appear
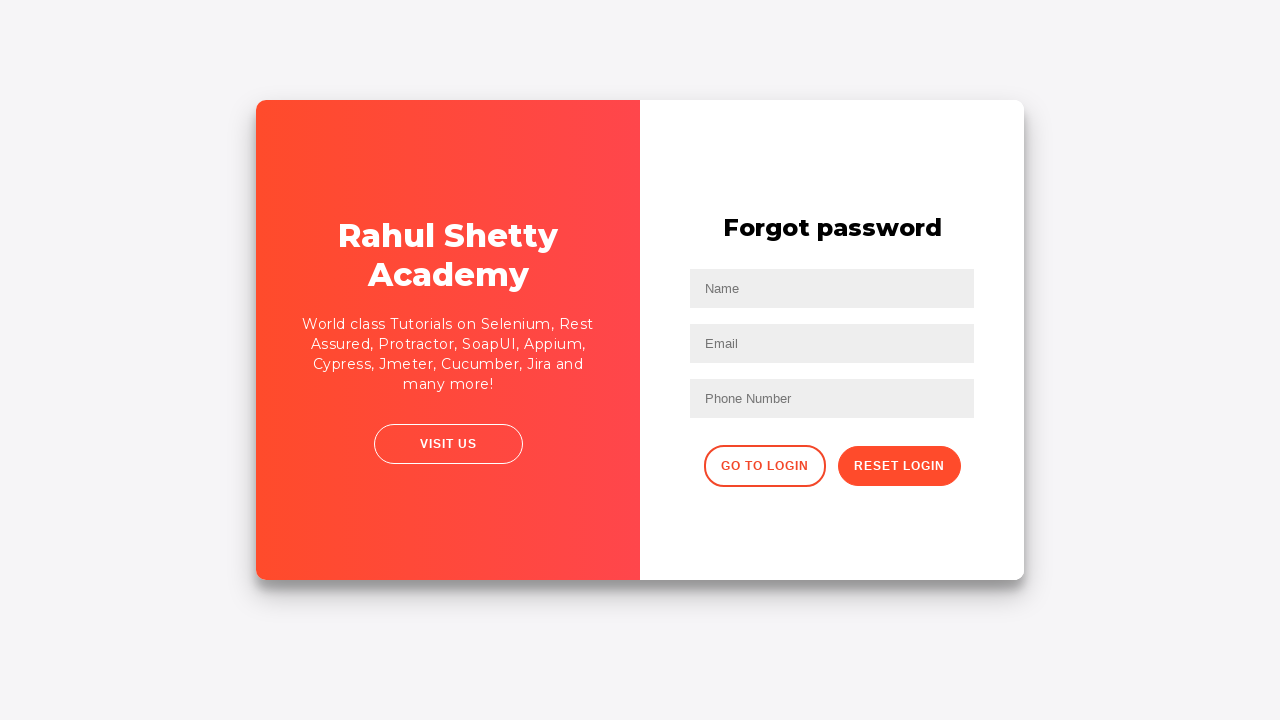

Clicked reset password button at (899, 466) on button.reset-pwd-btn
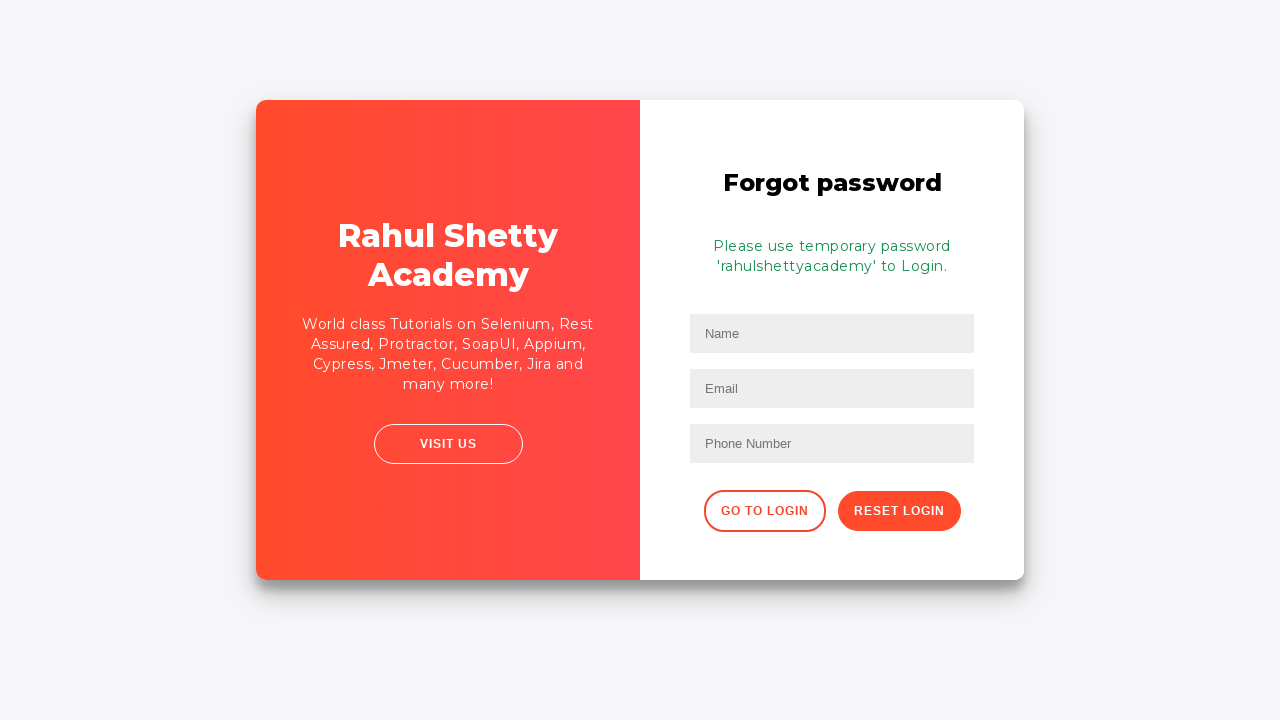

Temporary password message appeared
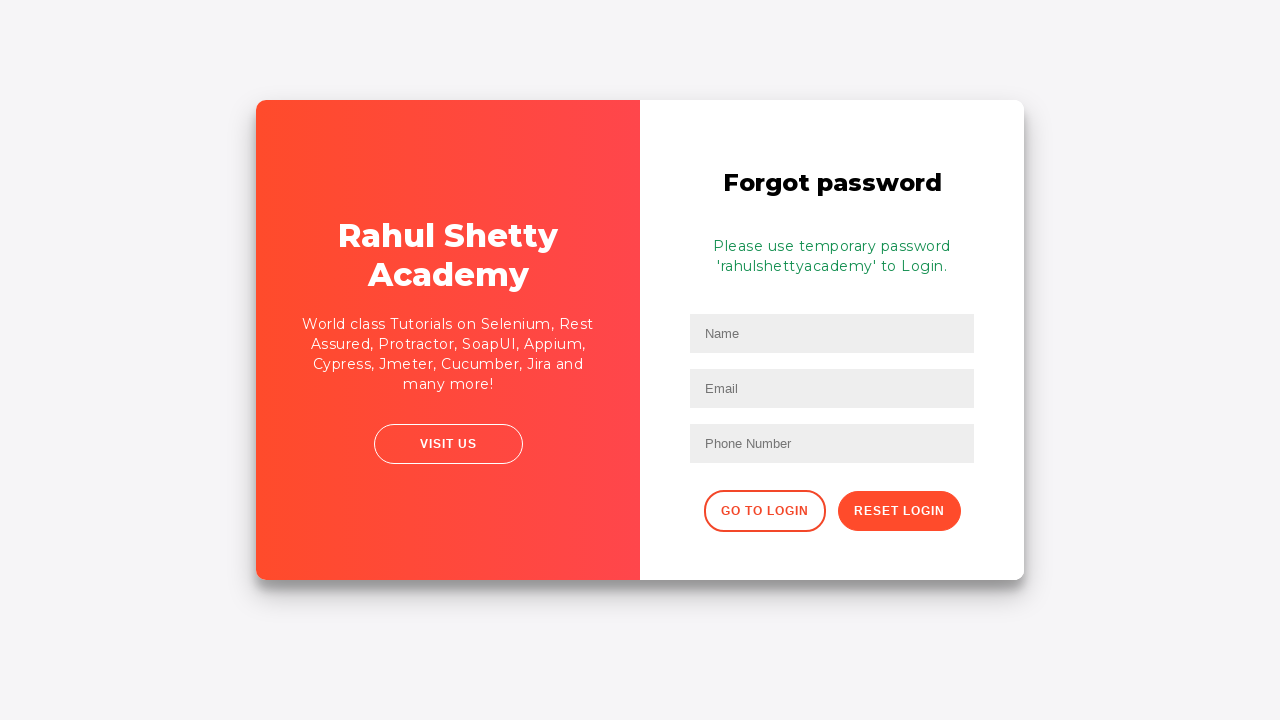

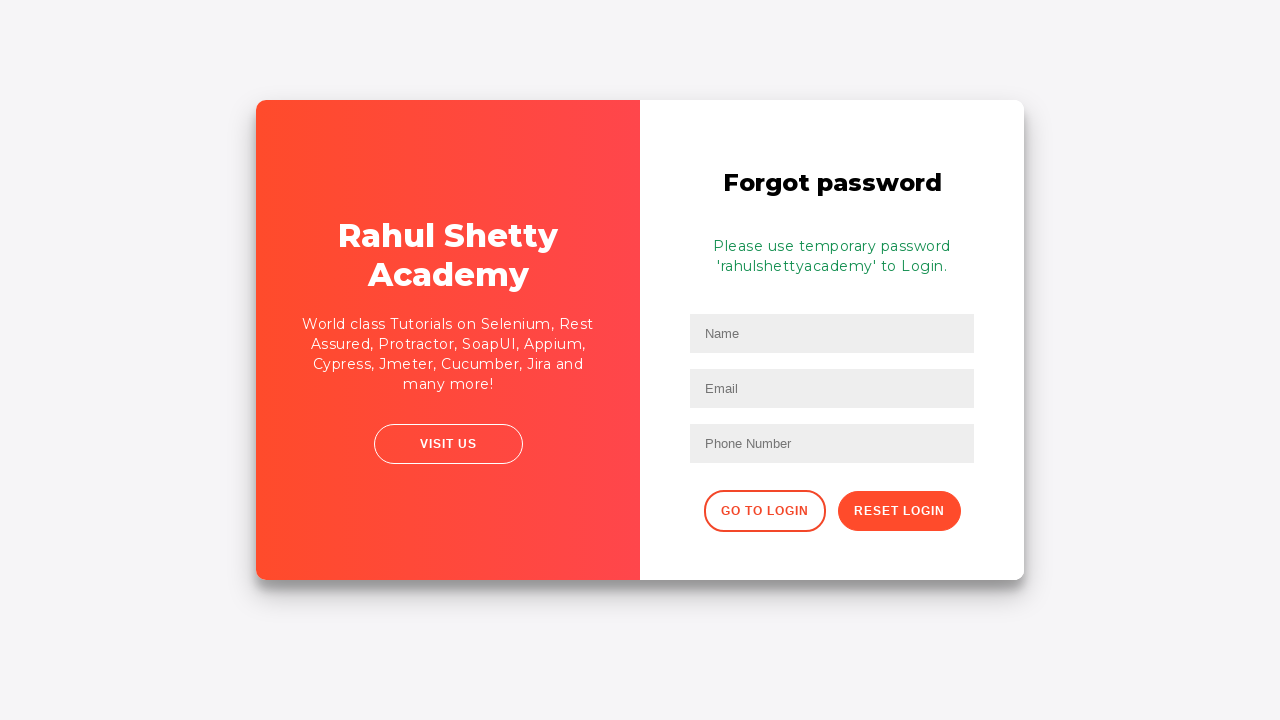